Tests drag and drop functionality by navigating through a menu structure (Web Elements > Mouse Actions > Drag & Drop > Drag Position) and then dragging items to their appropriate drop zones based on whether they are Mobile or Laptop accessories.

Starting URL: https://demoapps.qspiders.com/ui?scenario=1

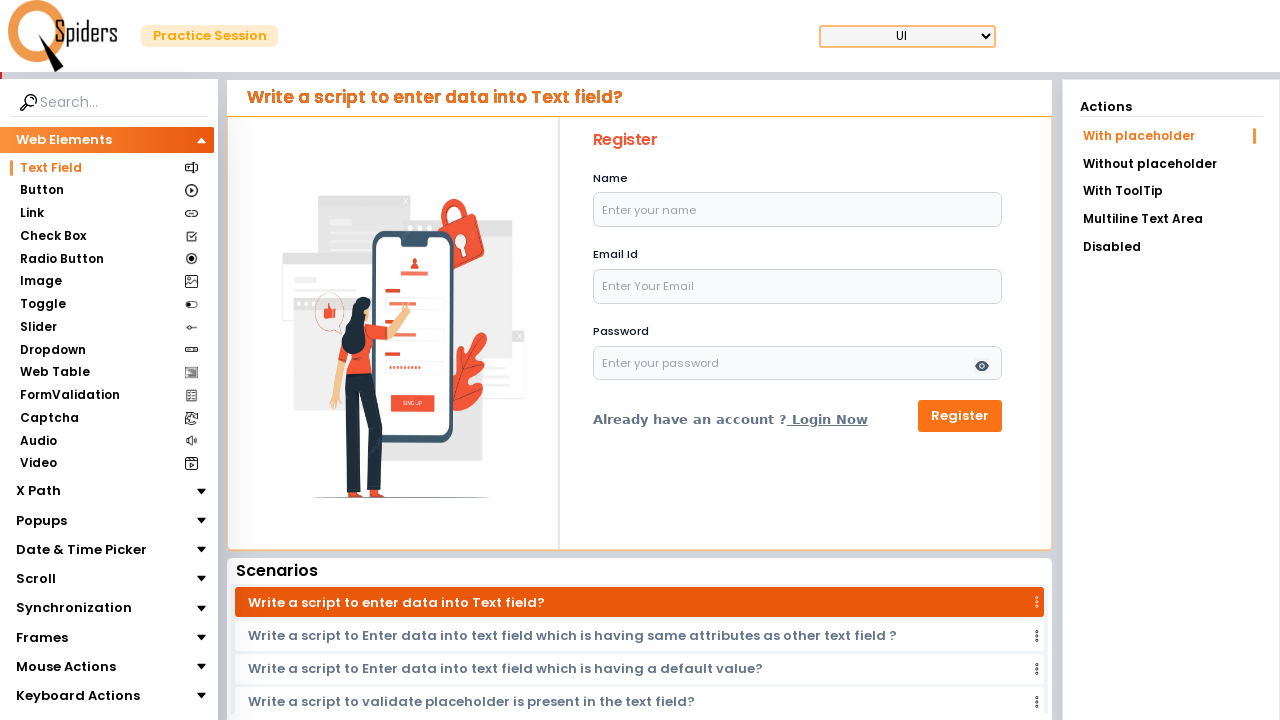

Clicked on 'Web Elements' section at (64, 140) on xpath=//section[text()='Web Elements']
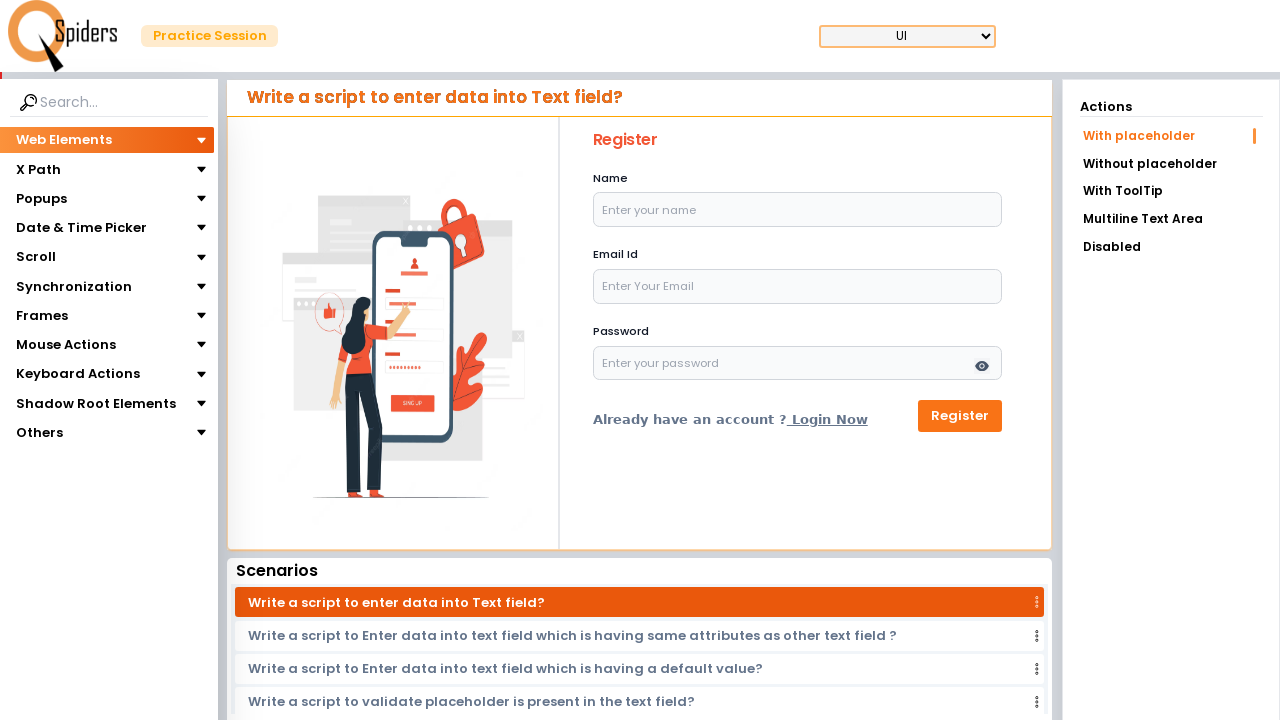

Clicked on 'Mouse Actions' section at (66, 345) on xpath=//section[text()='Mouse Actions']
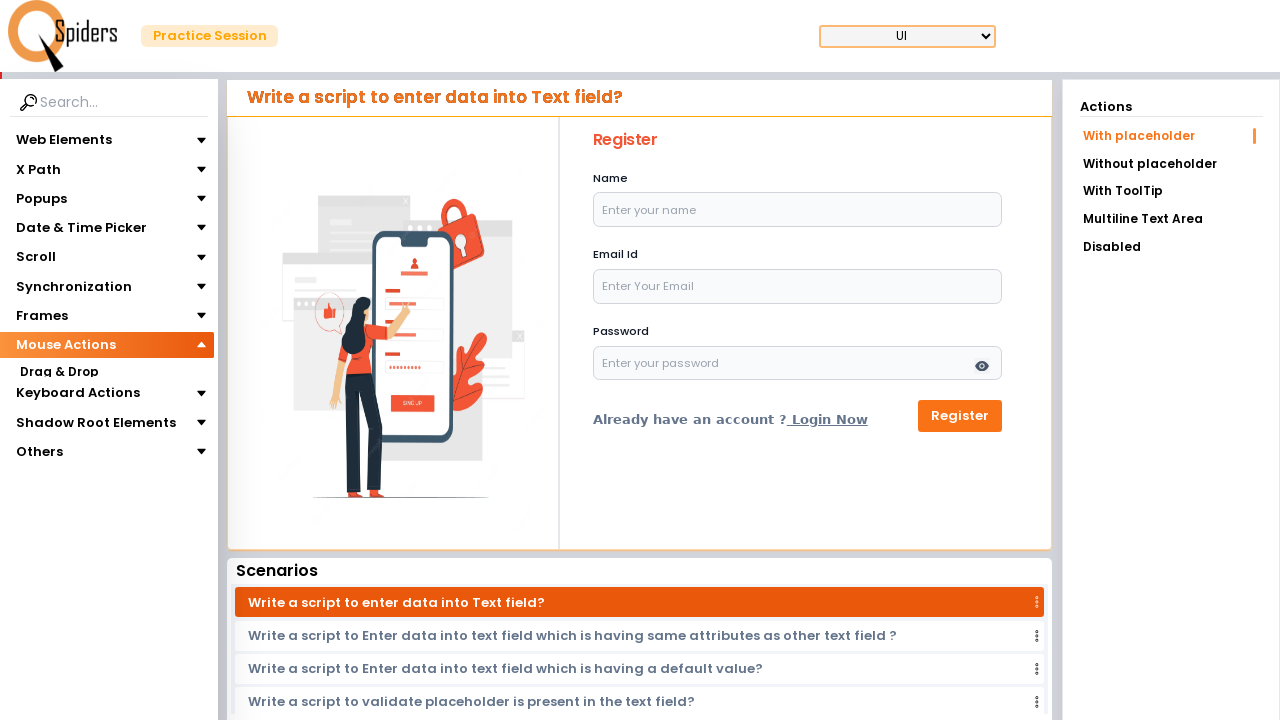

Clicked on 'Drag & Drop' section at (59, 373) on xpath=//section[text()='Drag & Drop']
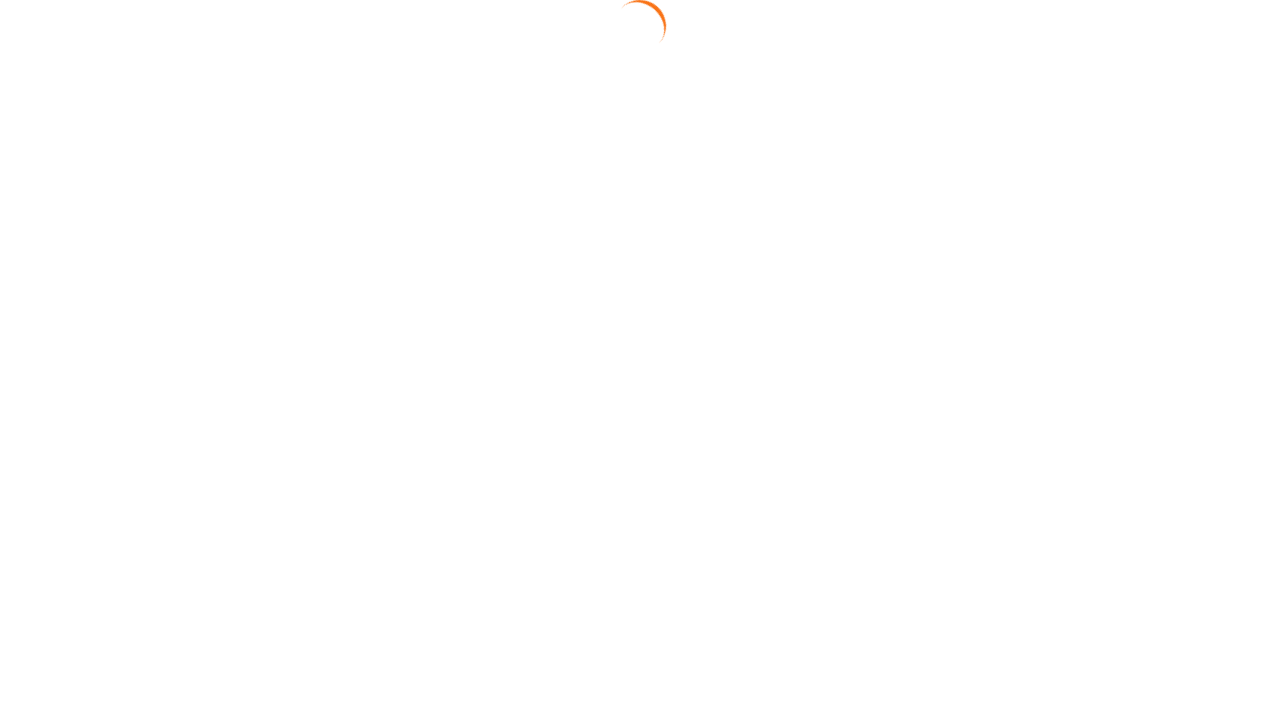

Clicked on 'Drag Position' link at (1171, 193) on text=Drag Position
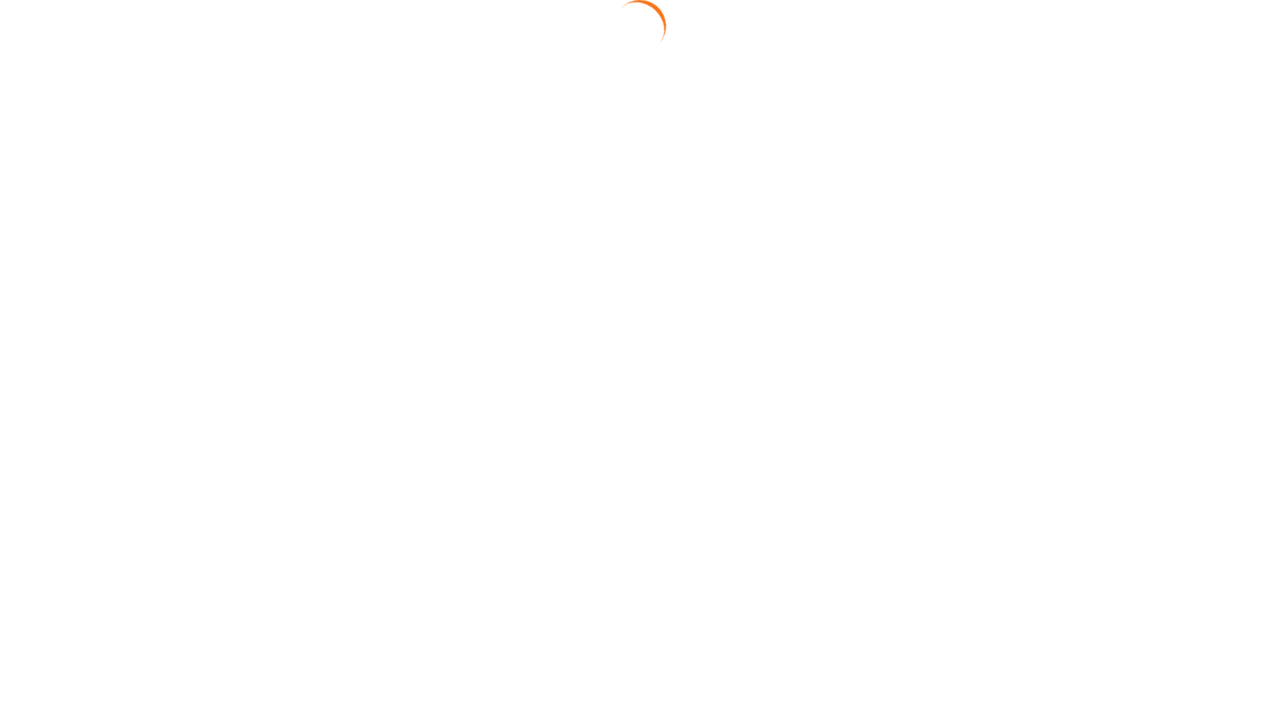

Draggable elements loaded
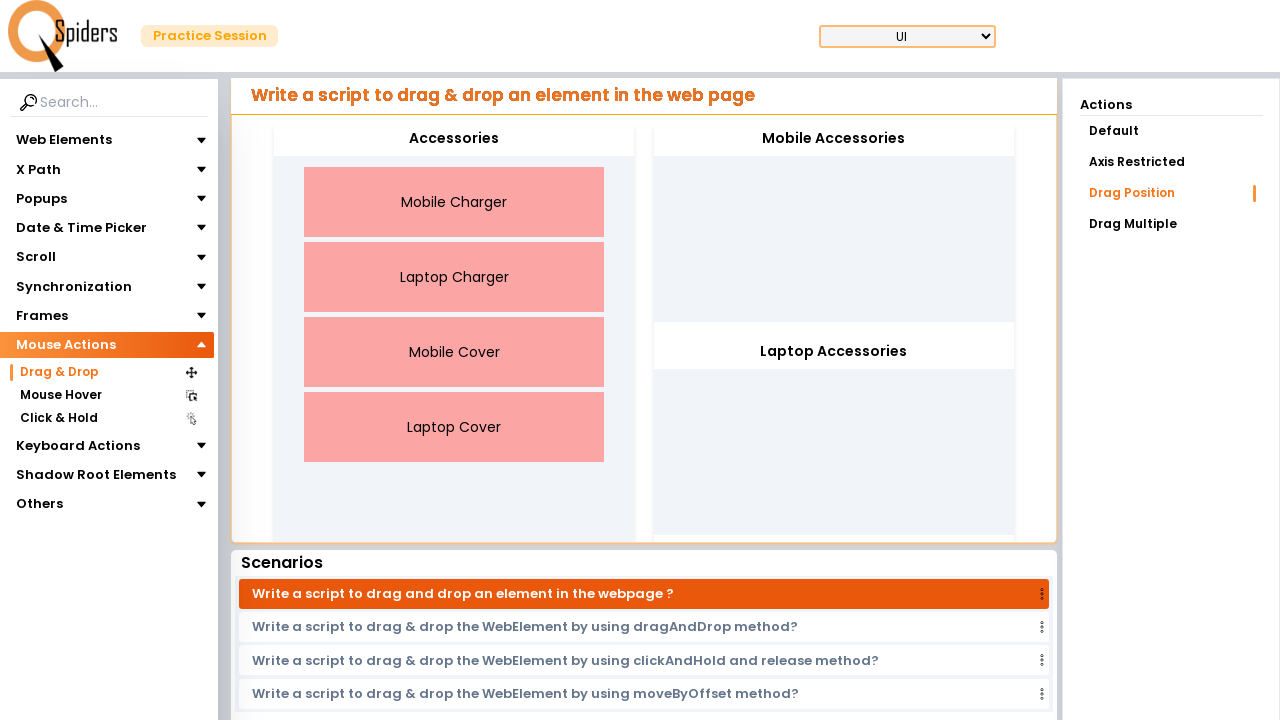

Retrieved all draggable elements
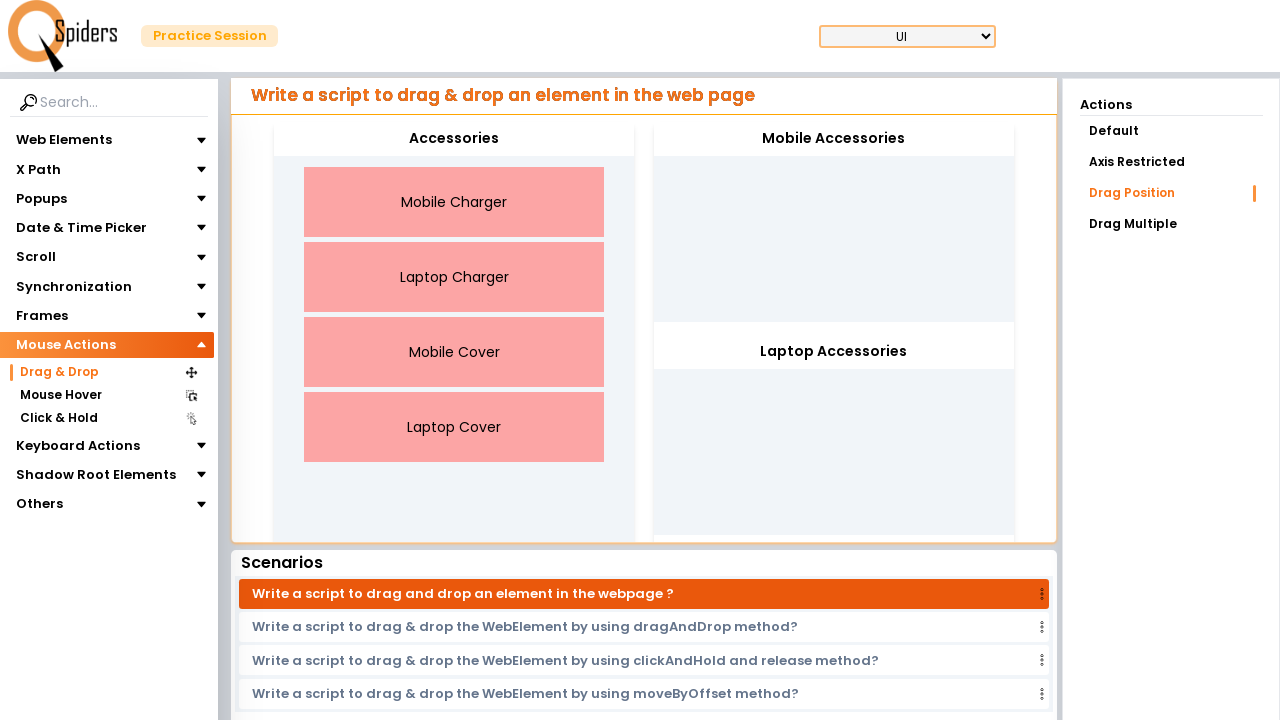

Located Mobile Accessories drop zone
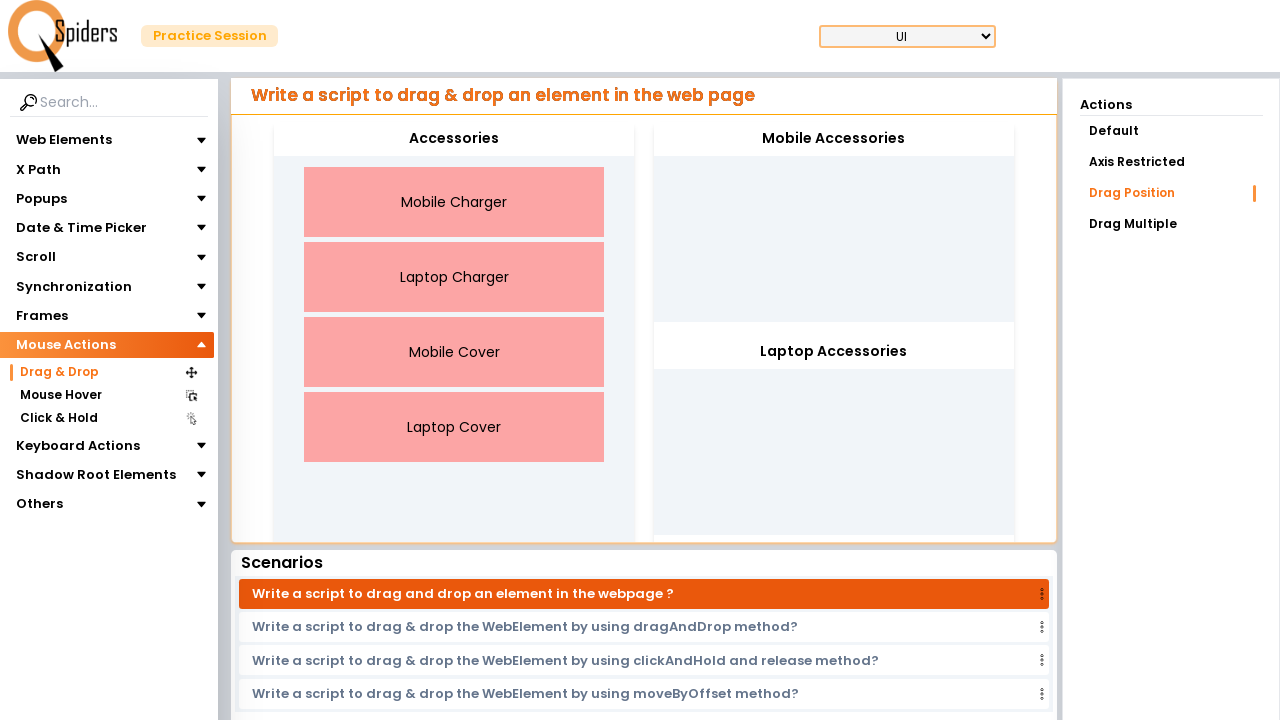

Located Laptop Accessories drop zone
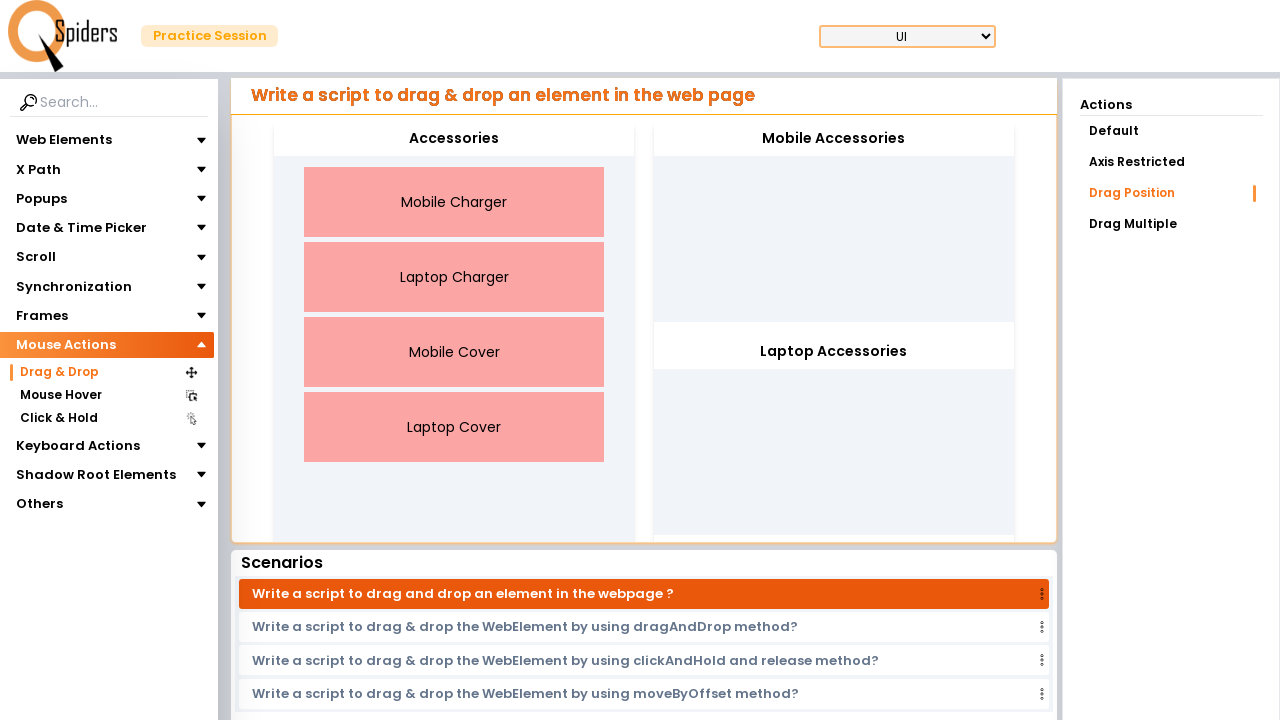

Dragged 'Mobile Charger' to Mobile Accessories drop zone at (834, 139)
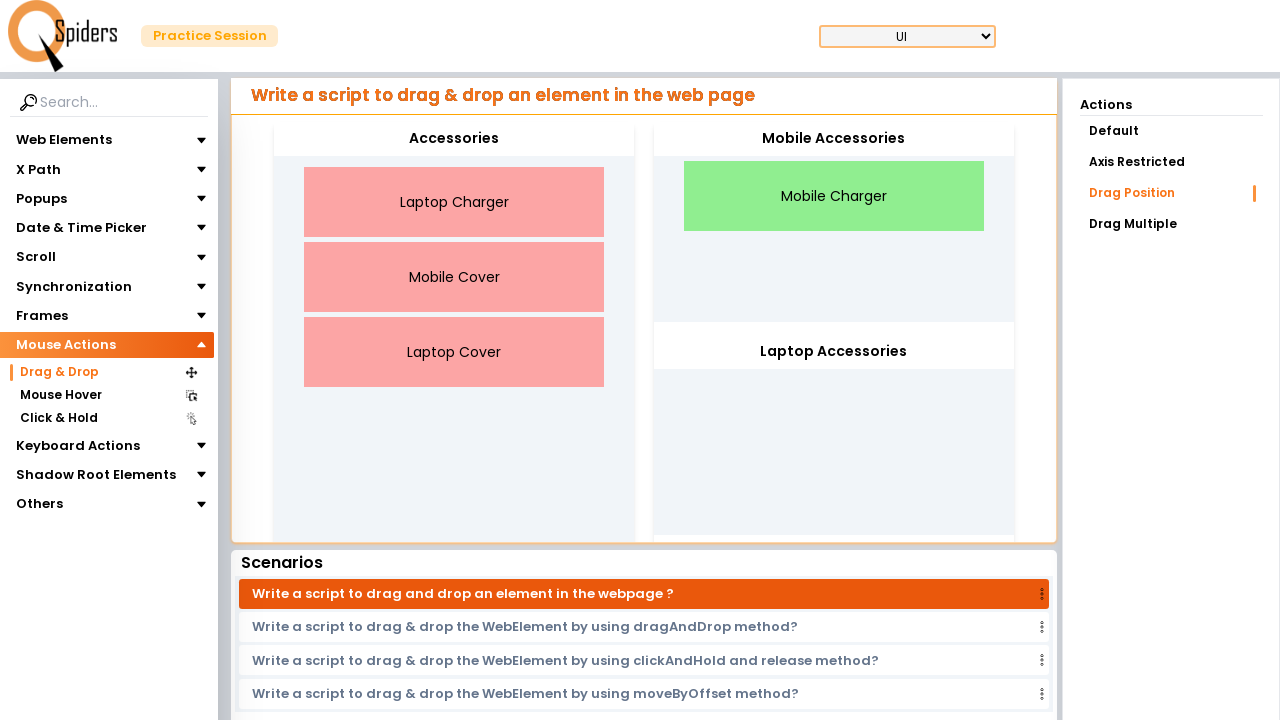

Dragged 'Mobile Cover' to Mobile Accessories drop zone at (834, 139)
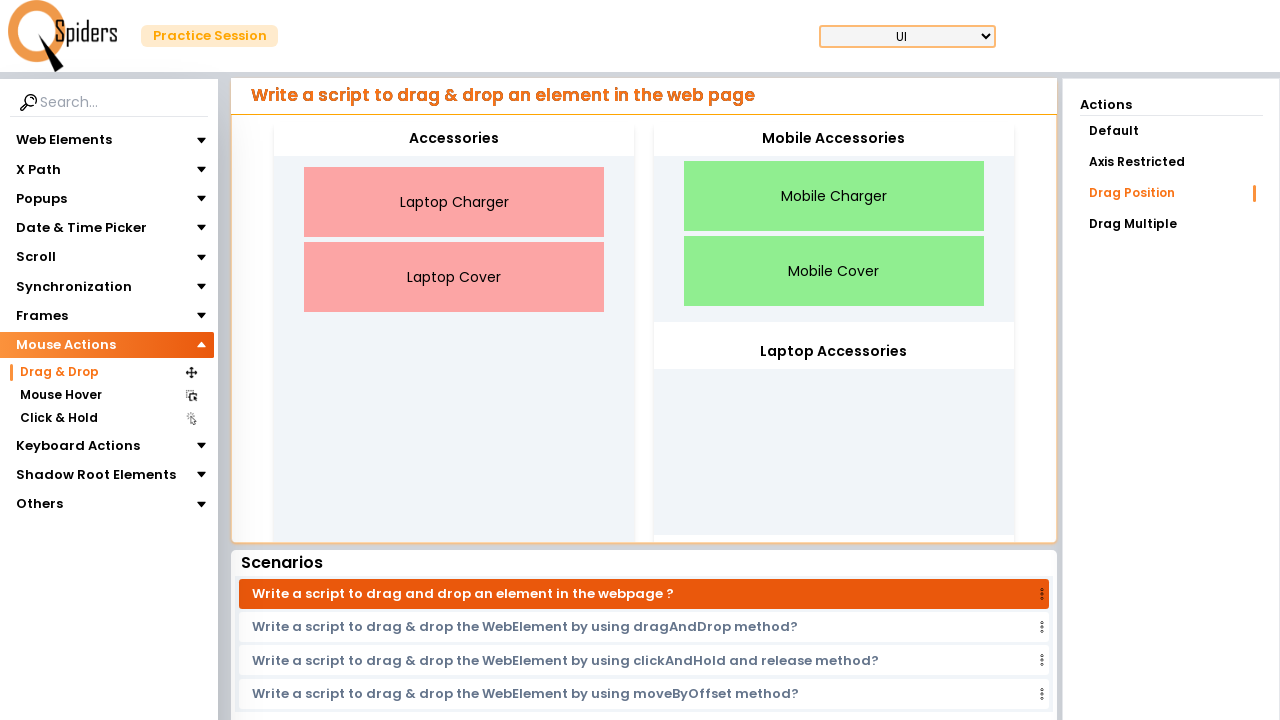

Dragged 'Mobile Charger' to Mobile Accessories drop zone at (834, 139)
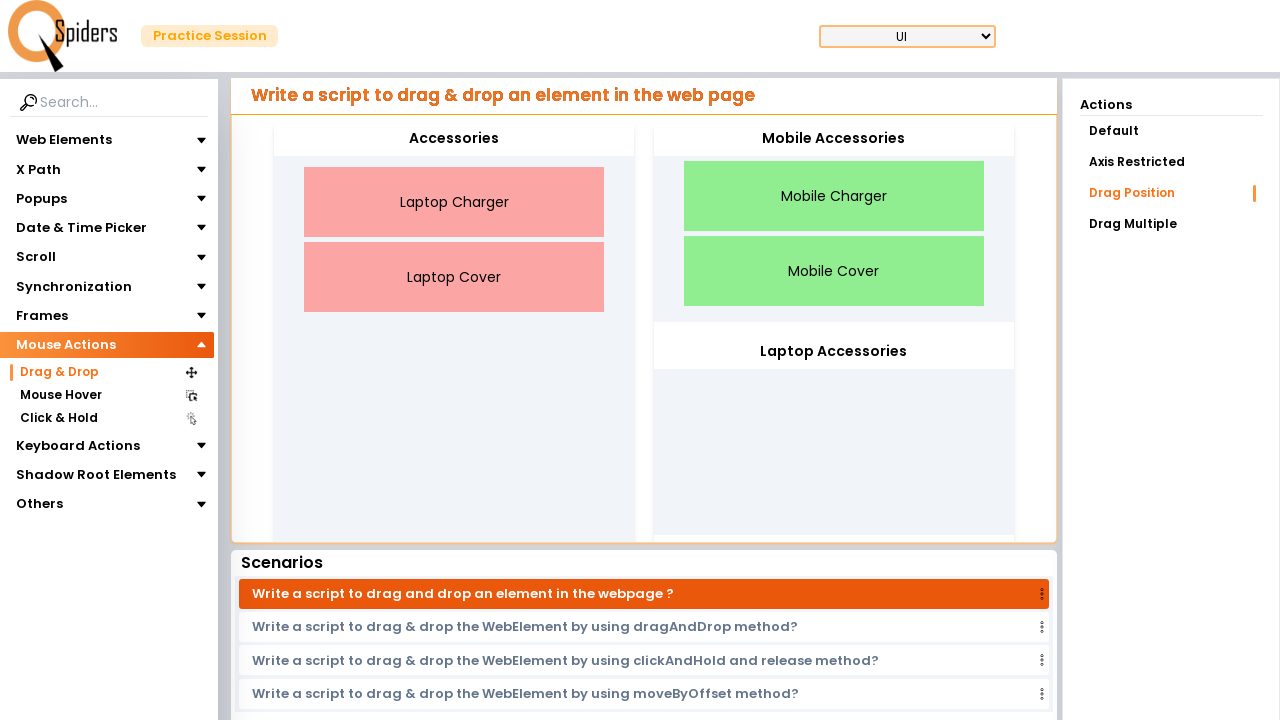

Dragged 'Mobile Cover' to Mobile Accessories drop zone at (834, 139)
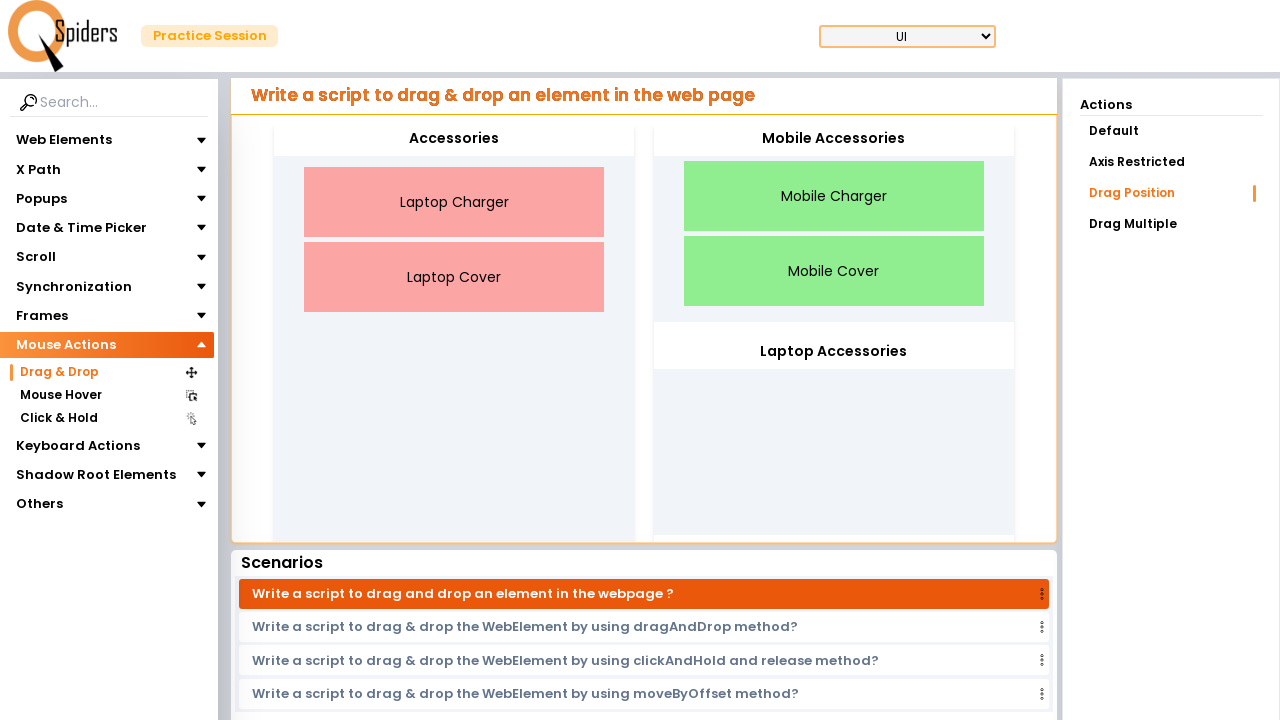

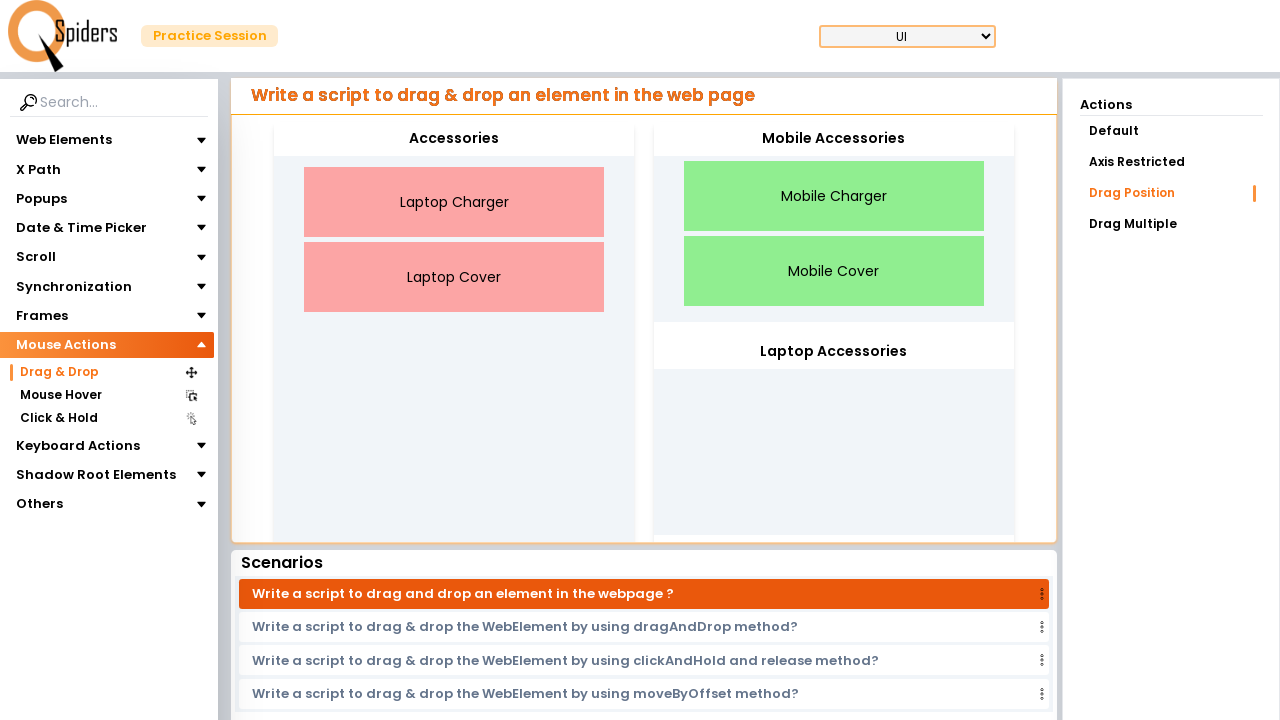